Tests JavaScript alert handling by interacting with three different types of alerts (simple alert, confirm dialog, and prompt dialog) and verifying the results

Starting URL: https://the-internet.herokuapp.com/javascript_alerts

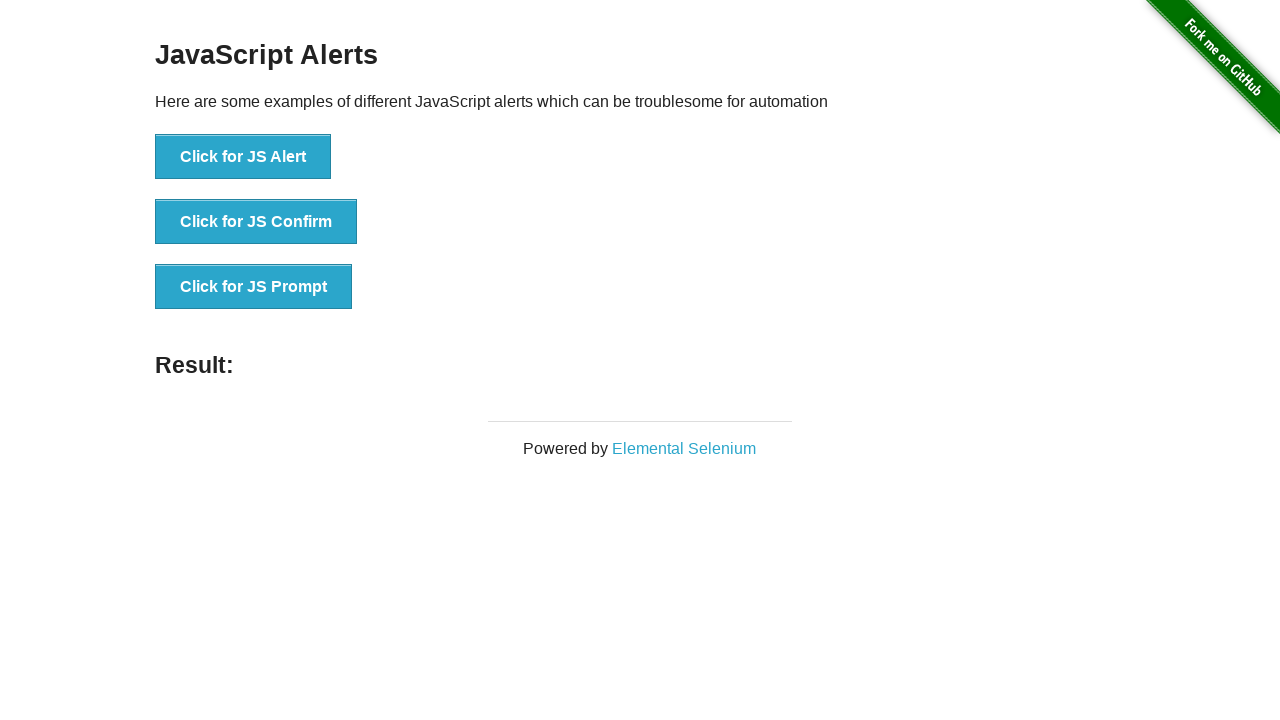

Clicked 'Click for JS Alert' button at (243, 157) on xpath=//button[text()='Click for JS Alert']
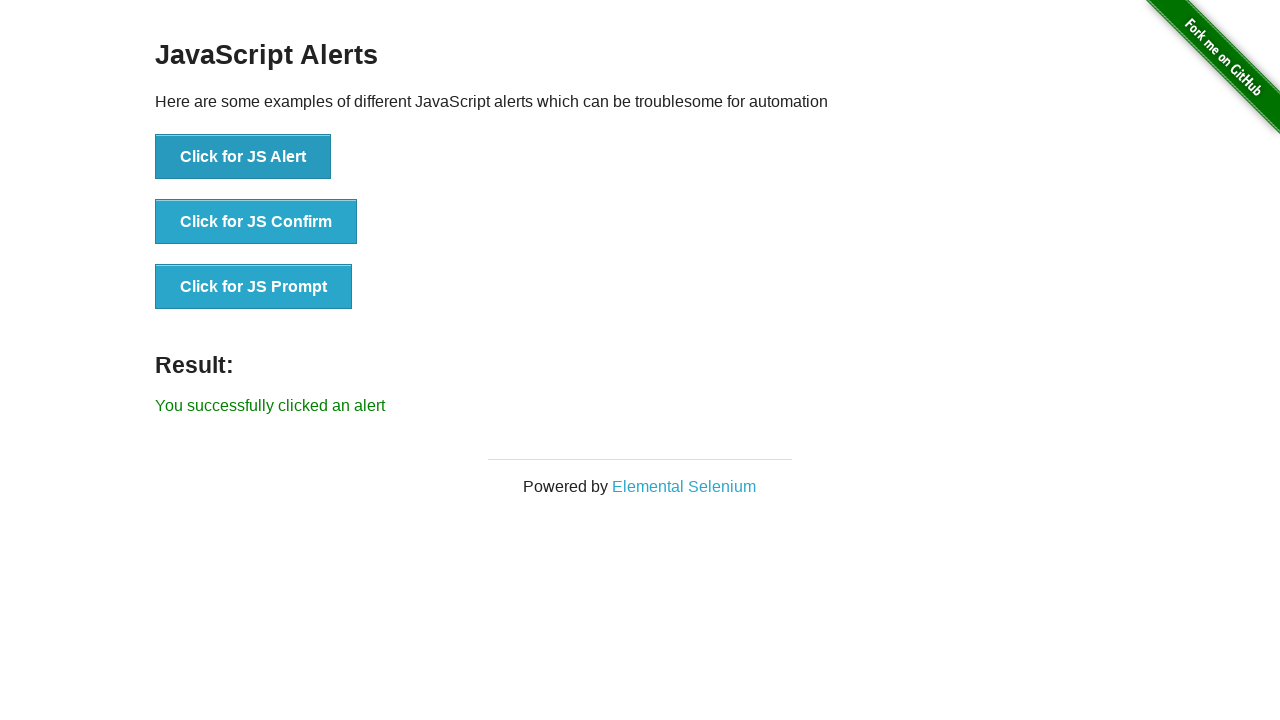

Set up dialog handler to accept alert
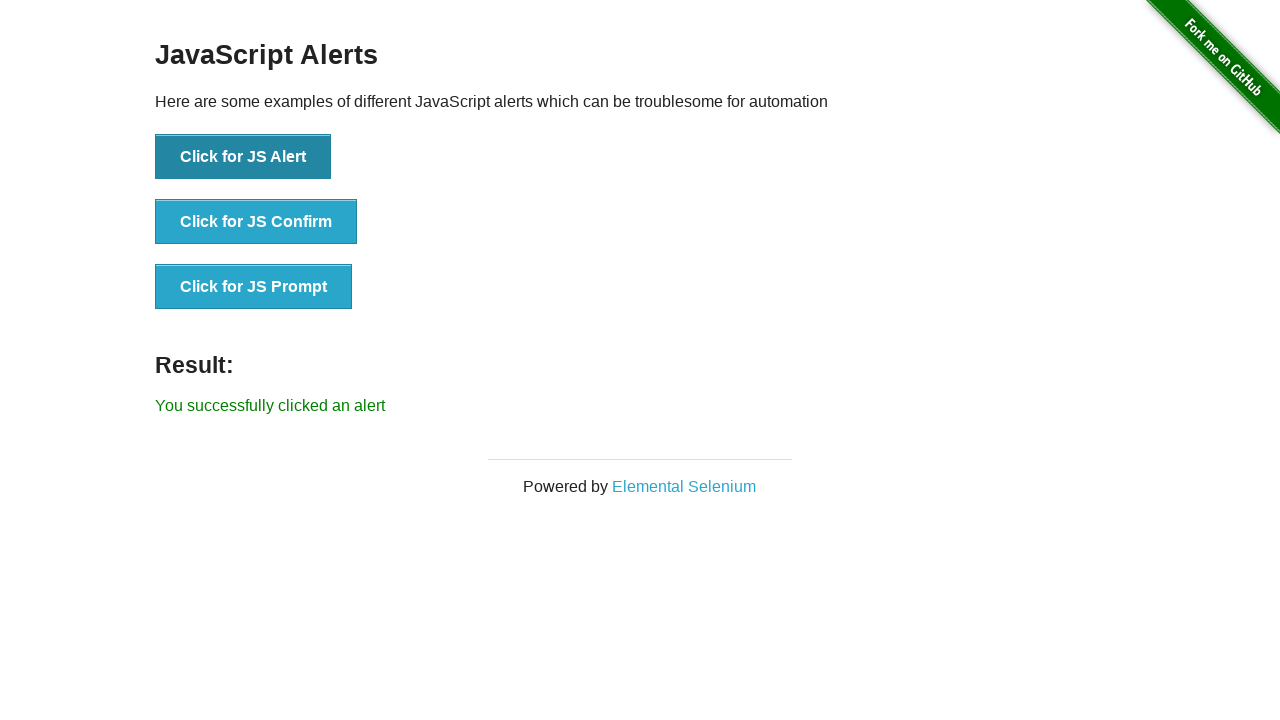

Retrieved result text from simple alert: 'You successfully clicked an alert'
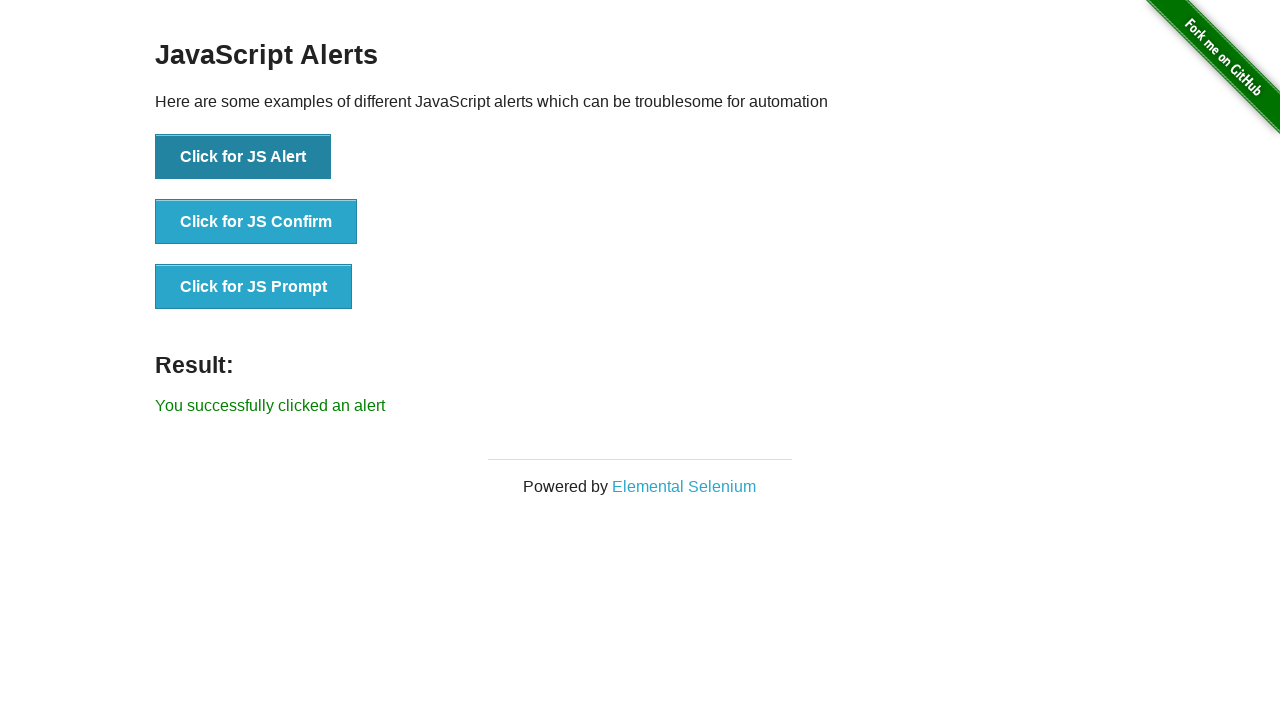

Clicked 'Click for JS Confirm' button at (256, 222) on xpath=//button[text()='Click for JS Confirm']
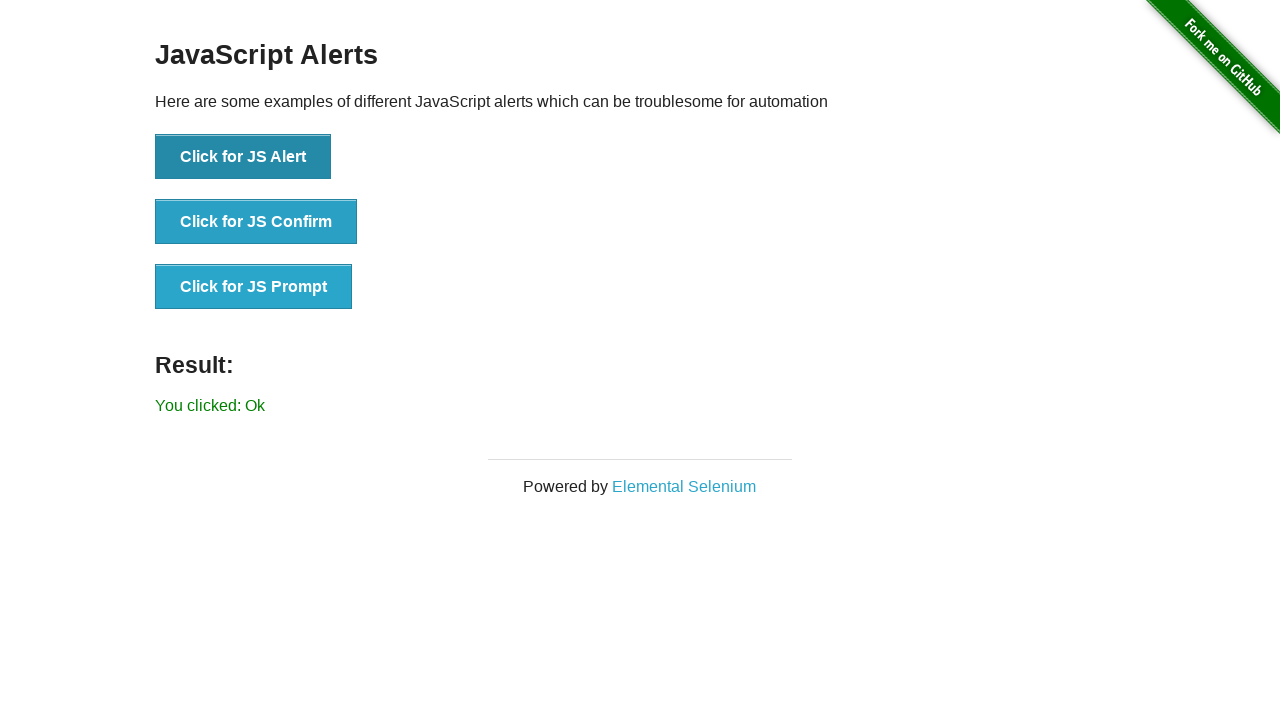

Retrieved result text from confirm dialog: 'You clicked: Ok'
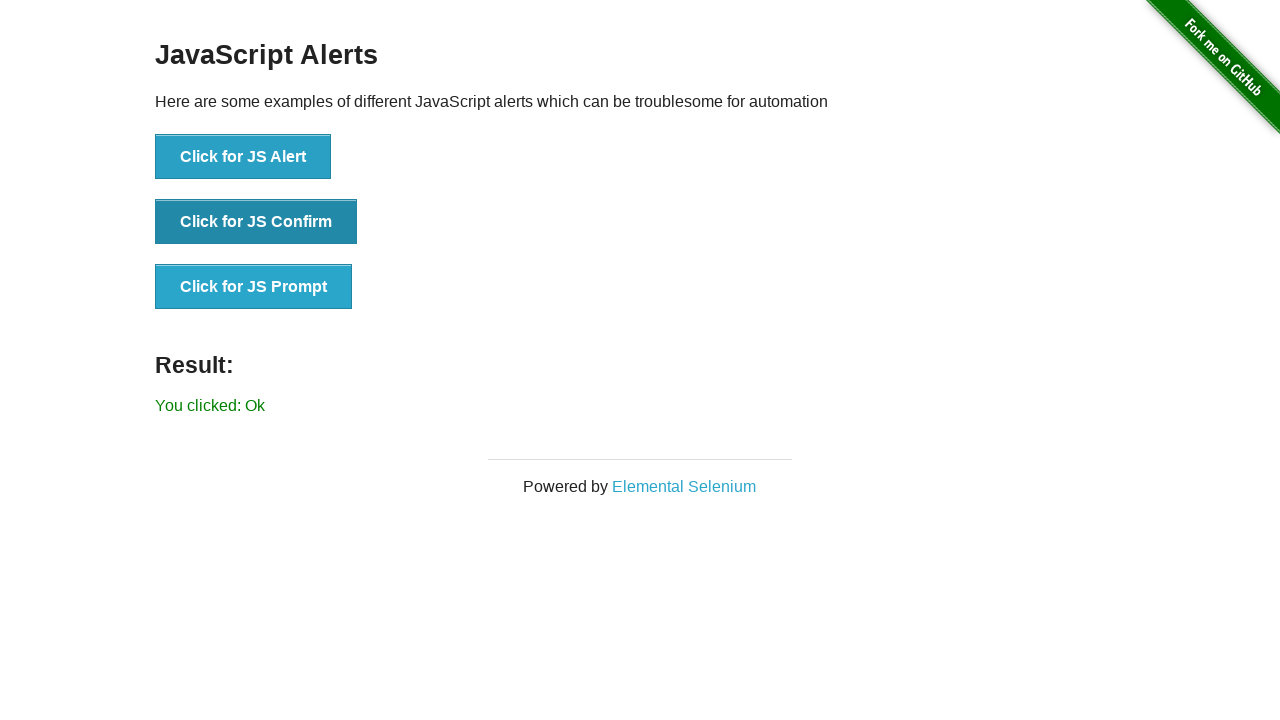

Clicked 'Click for JS Prompt' button at (254, 287) on xpath=//button[text()='Click for JS Prompt']
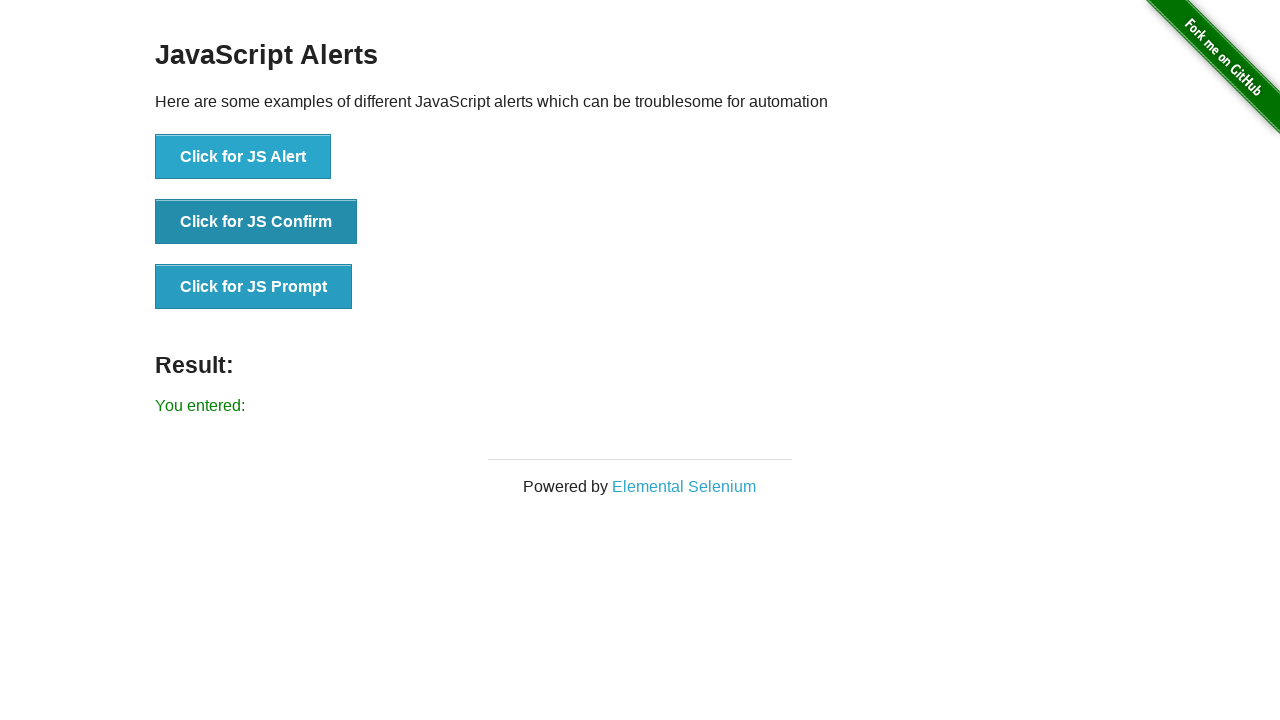

Set up dialog handler to accept prompt with text 'Hi all, welcome in the team!!!'
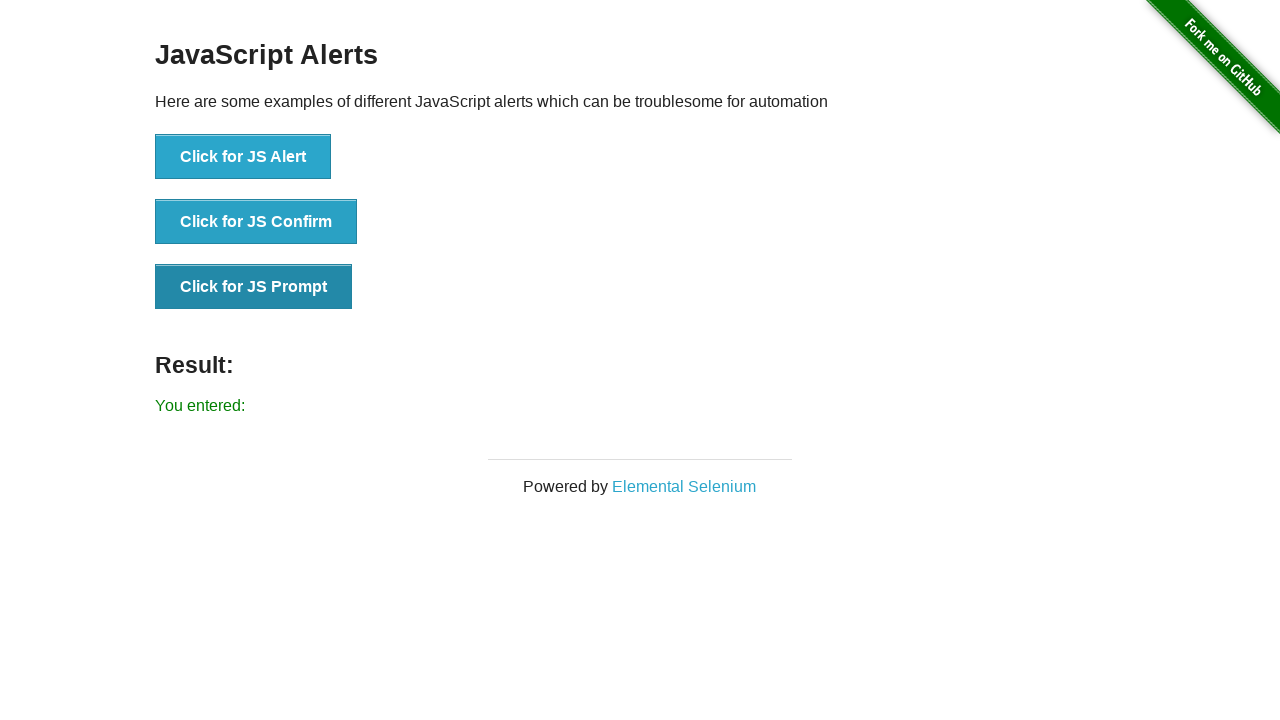

Retrieved result text from prompt dialog: 'You entered: '
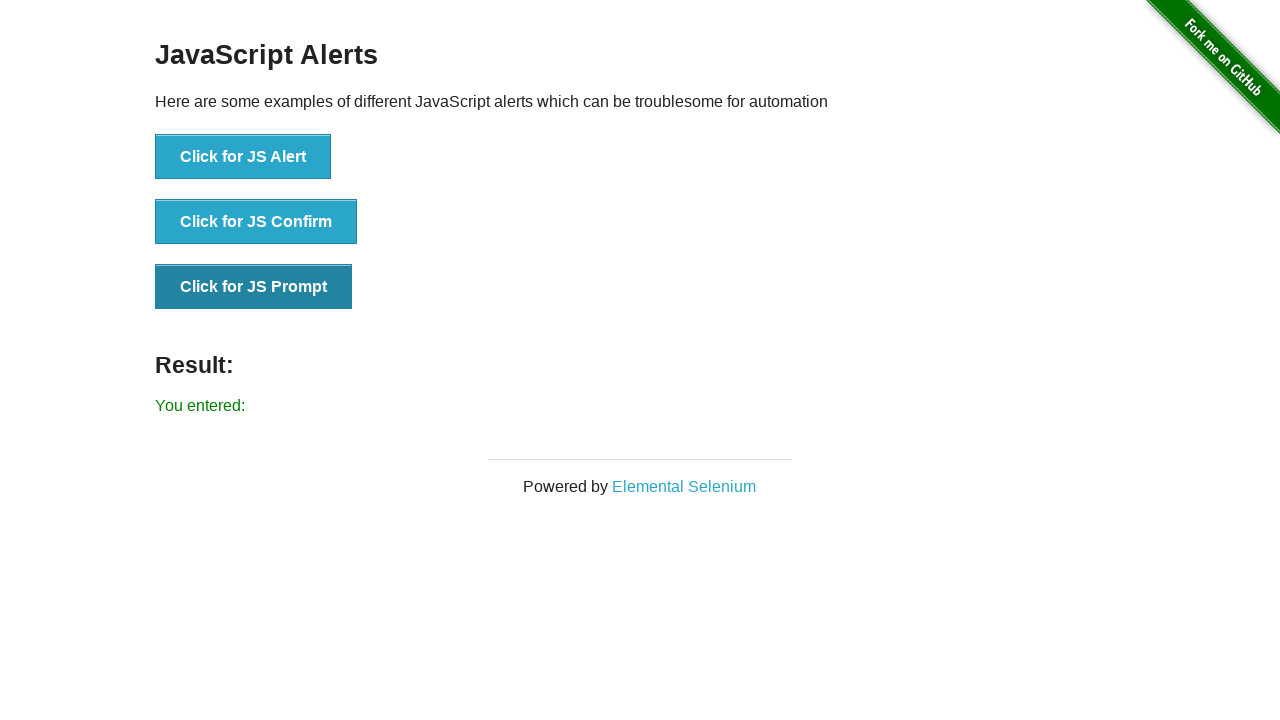

Clicked 'Elemental Selenium' link at (684, 486) on text=Elemental Selenium
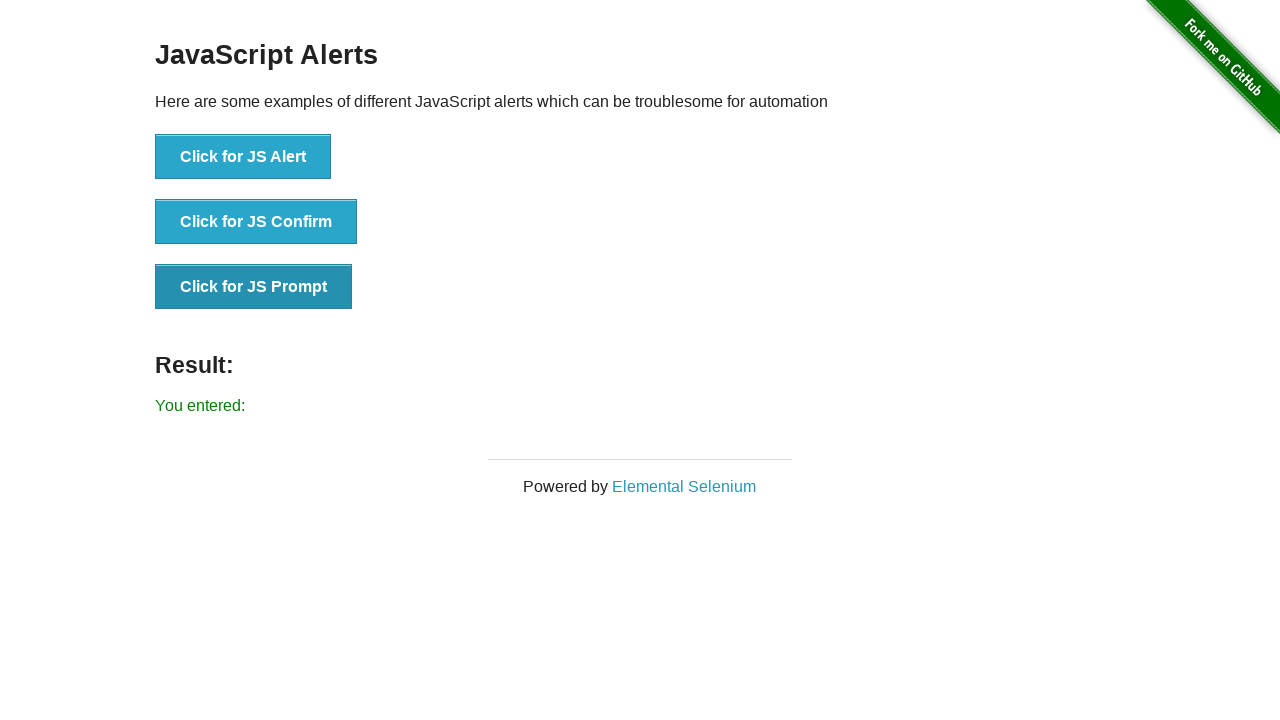

Waited 1000ms for navigation or page load
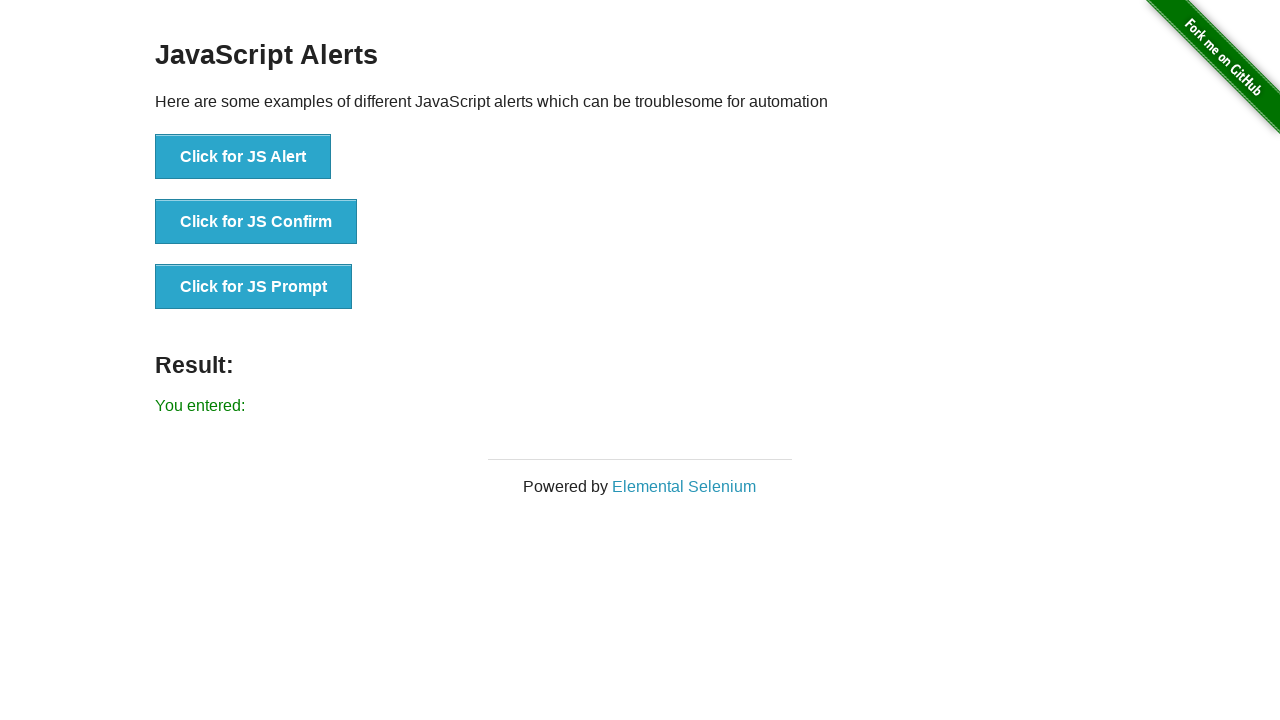

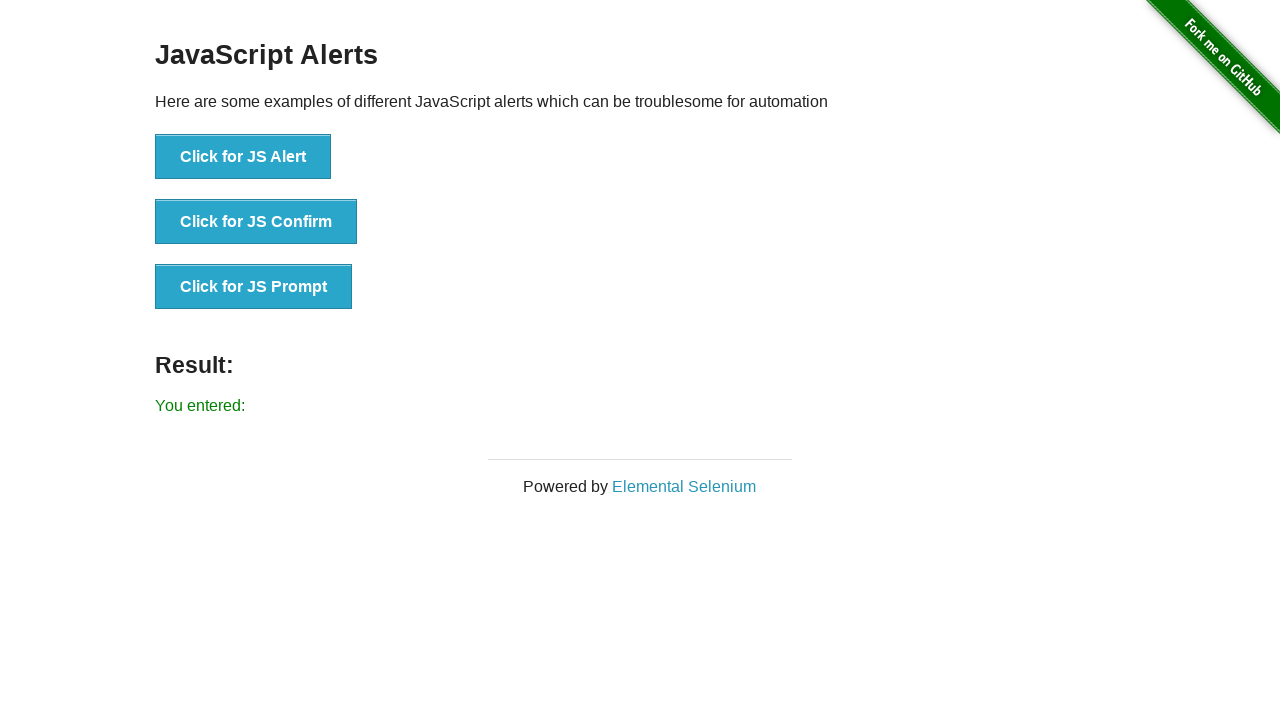